Demonstrates mouse actions by performing a right-click (context click) and then a double-click on the "Open Window" button on a practice automation page.

Starting URL: https://rahulshettyacademy.com/AutomationPractice/

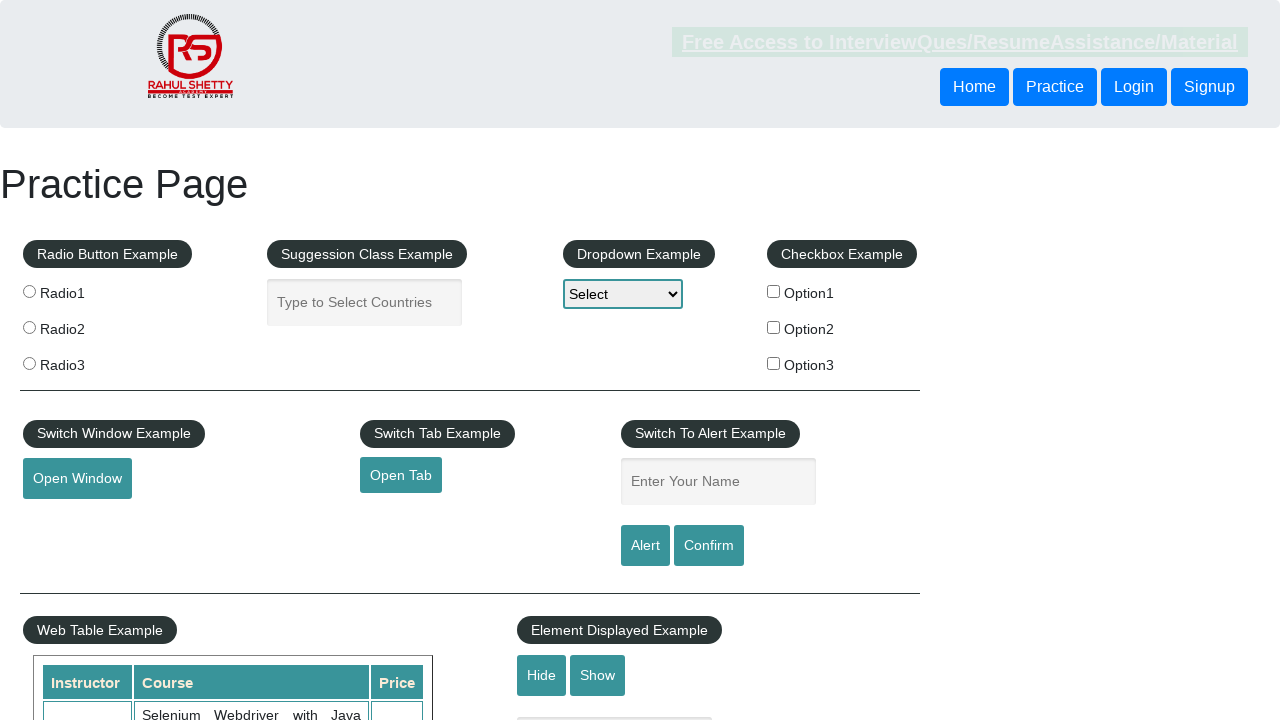

Waited for 'Open Window' button to be visible
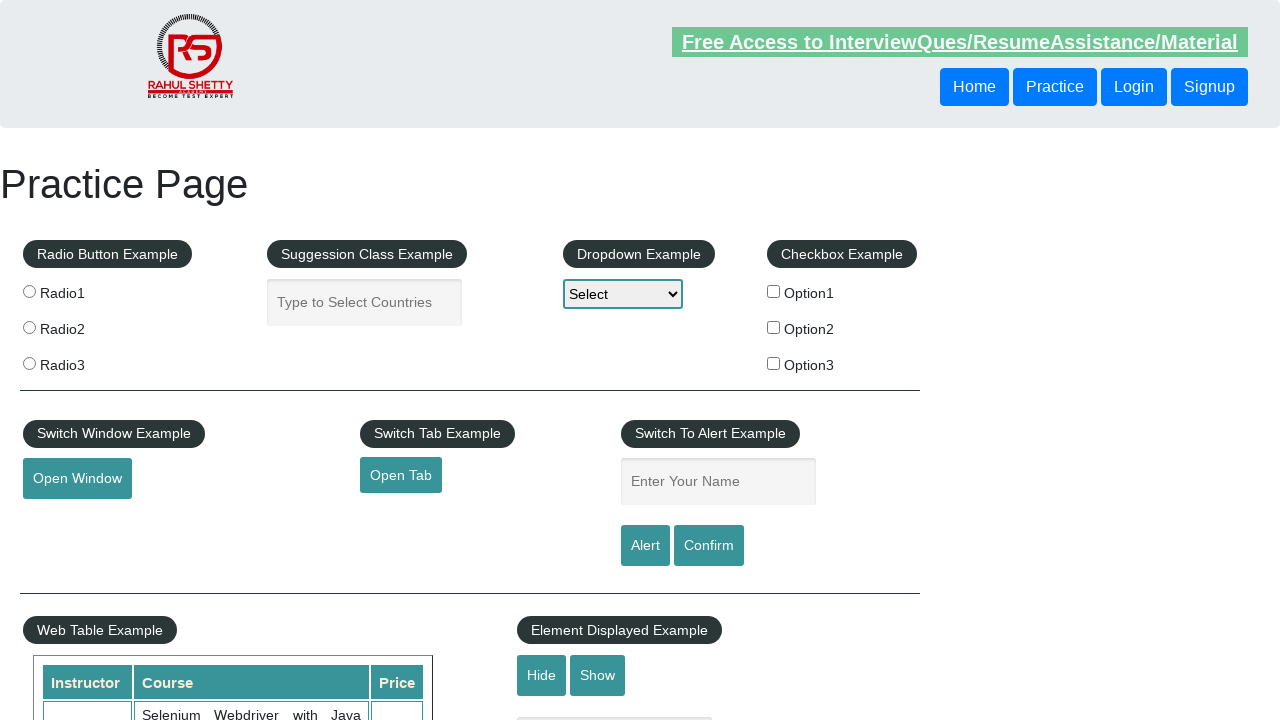

Performed right-click (context click) on 'Open Window' button at (77, 479) on button#openwindow
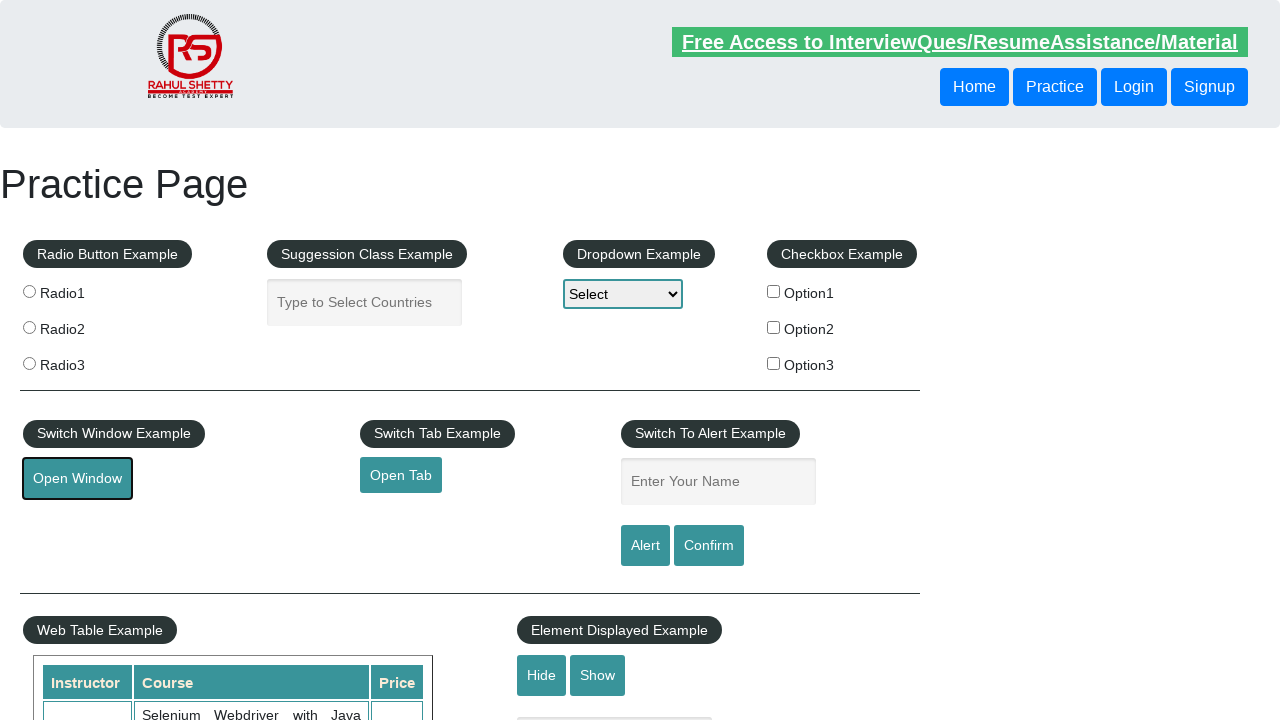

Performed double-click on 'Open Window' button at (77, 479) on button#openwindow
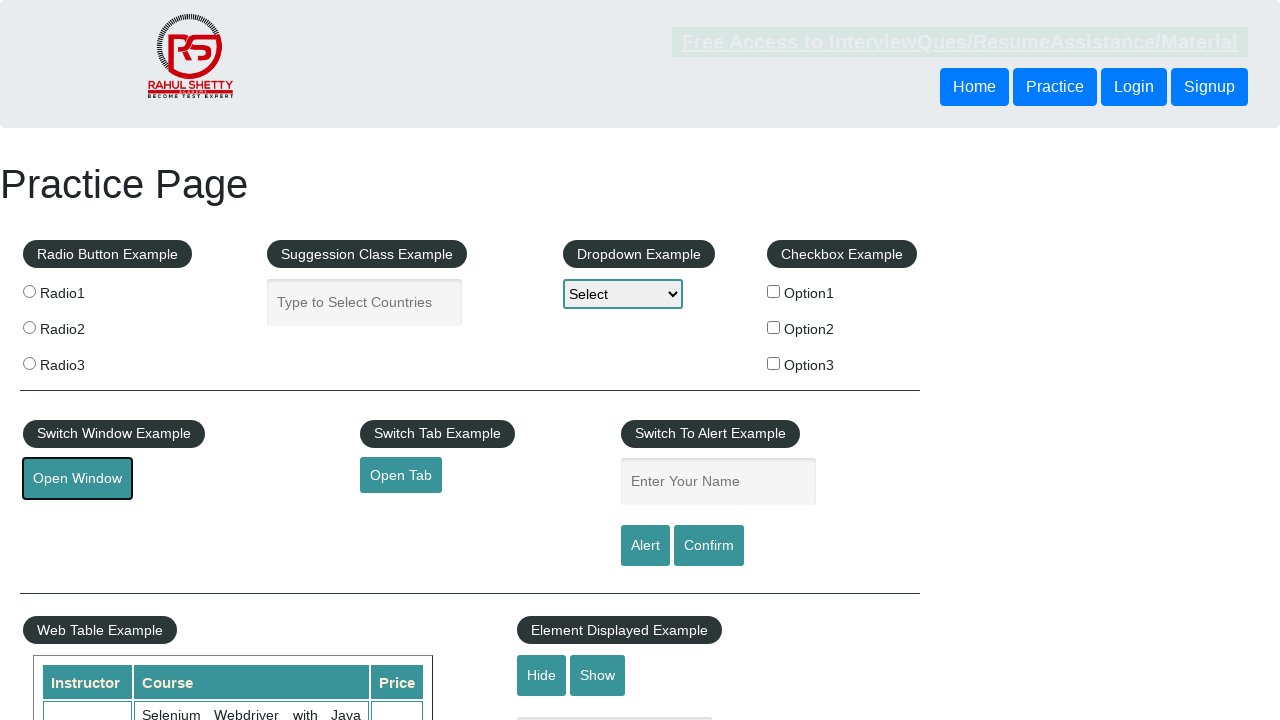

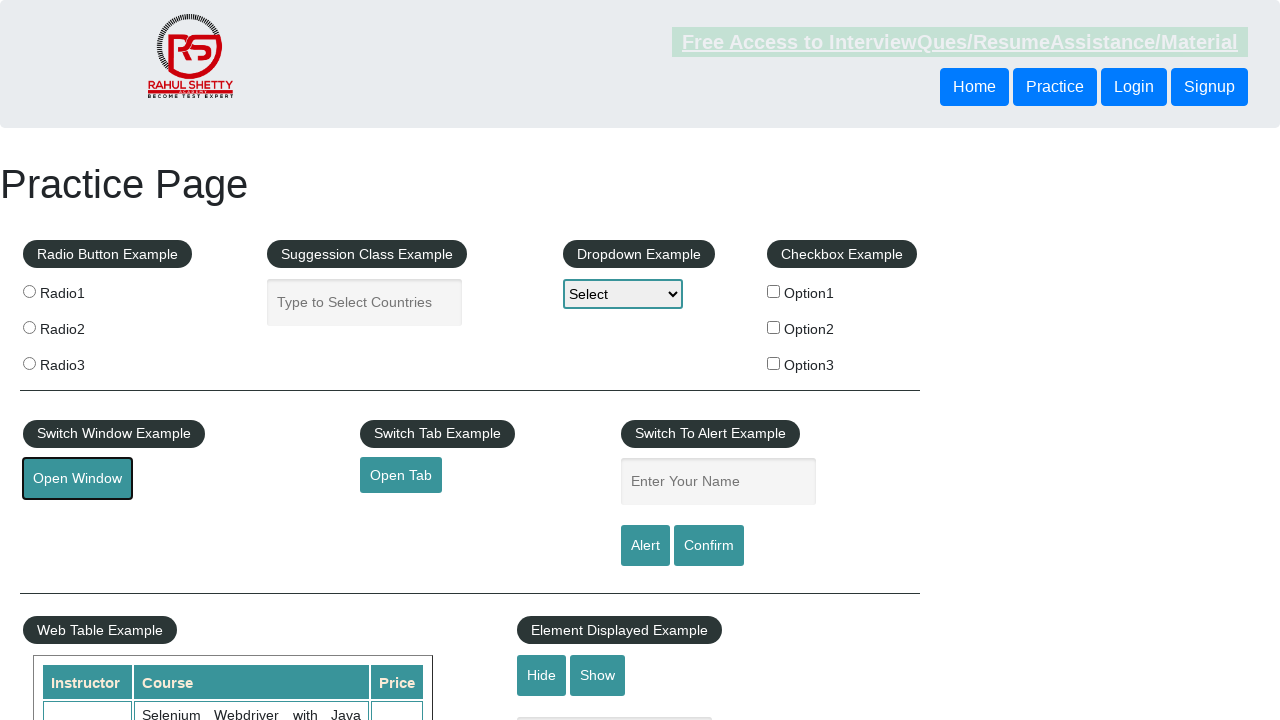